Tests checkbox functionality by navigating to a checkbox page and verifying that checkboxes can be located and their checked state can be determined.

Starting URL: http://the-internet.herokuapp.com/checkboxes

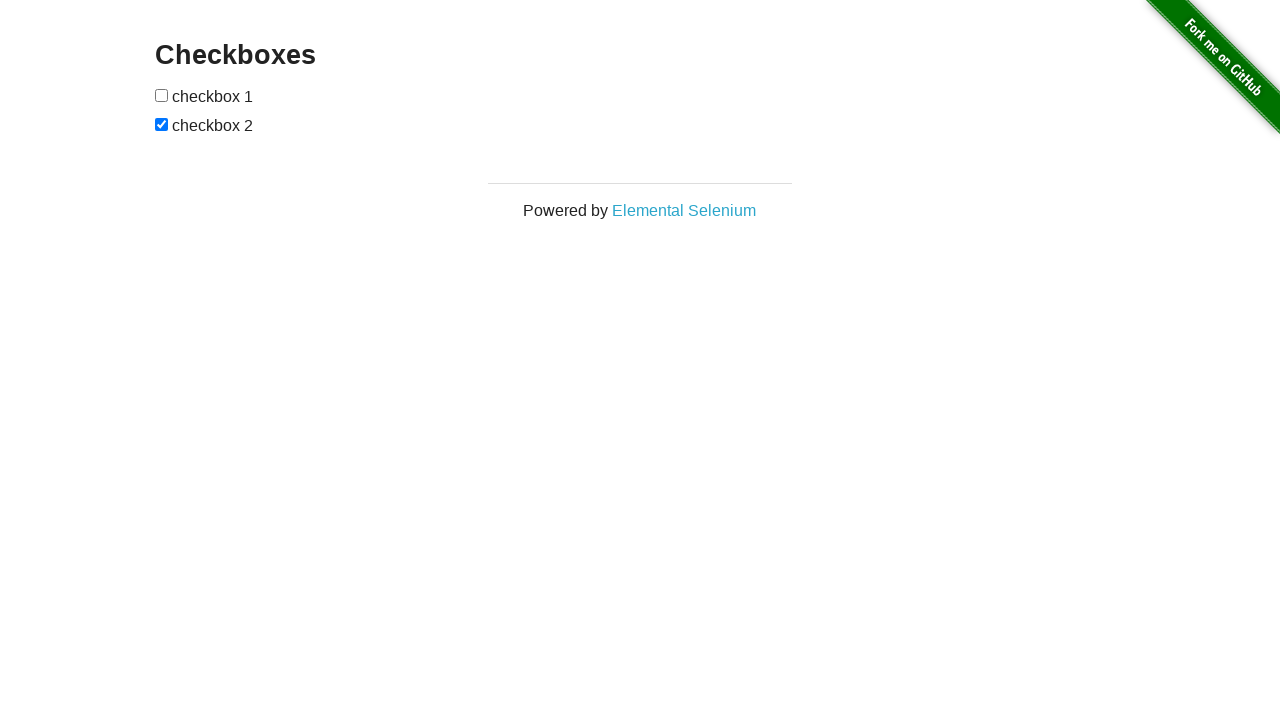

Waited for checkboxes to be present on the page
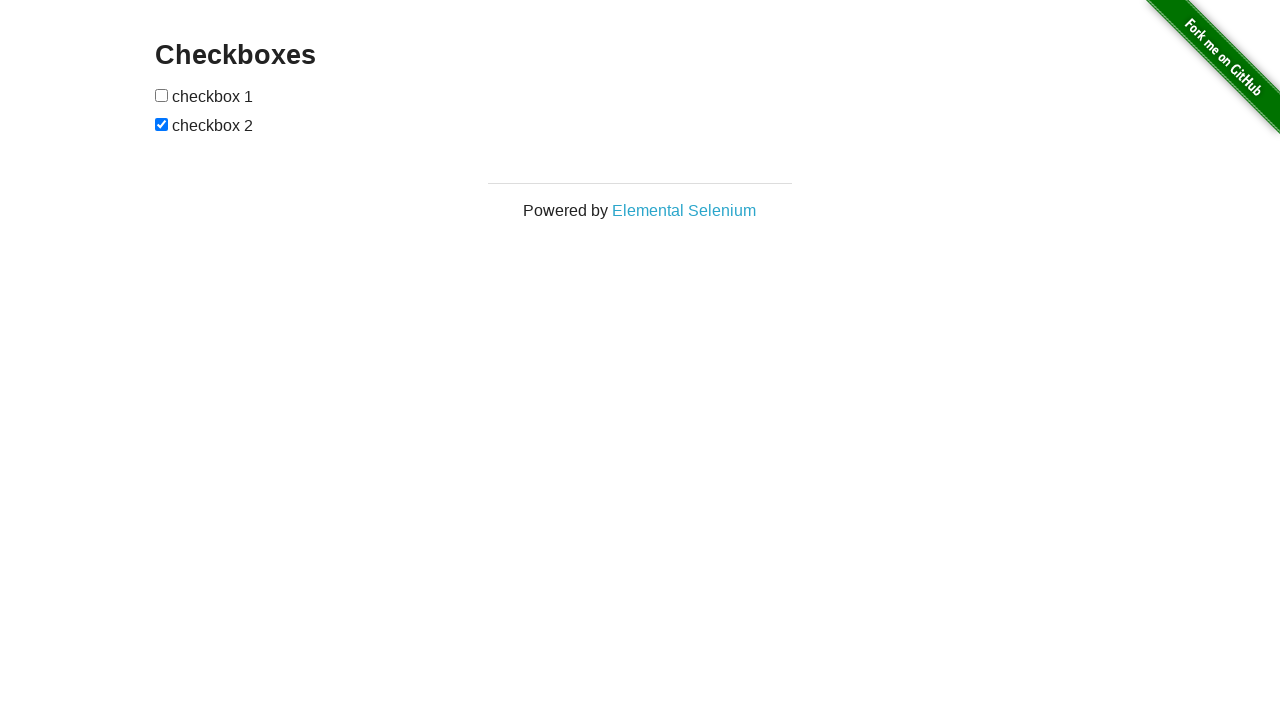

Located all checkboxes on the page
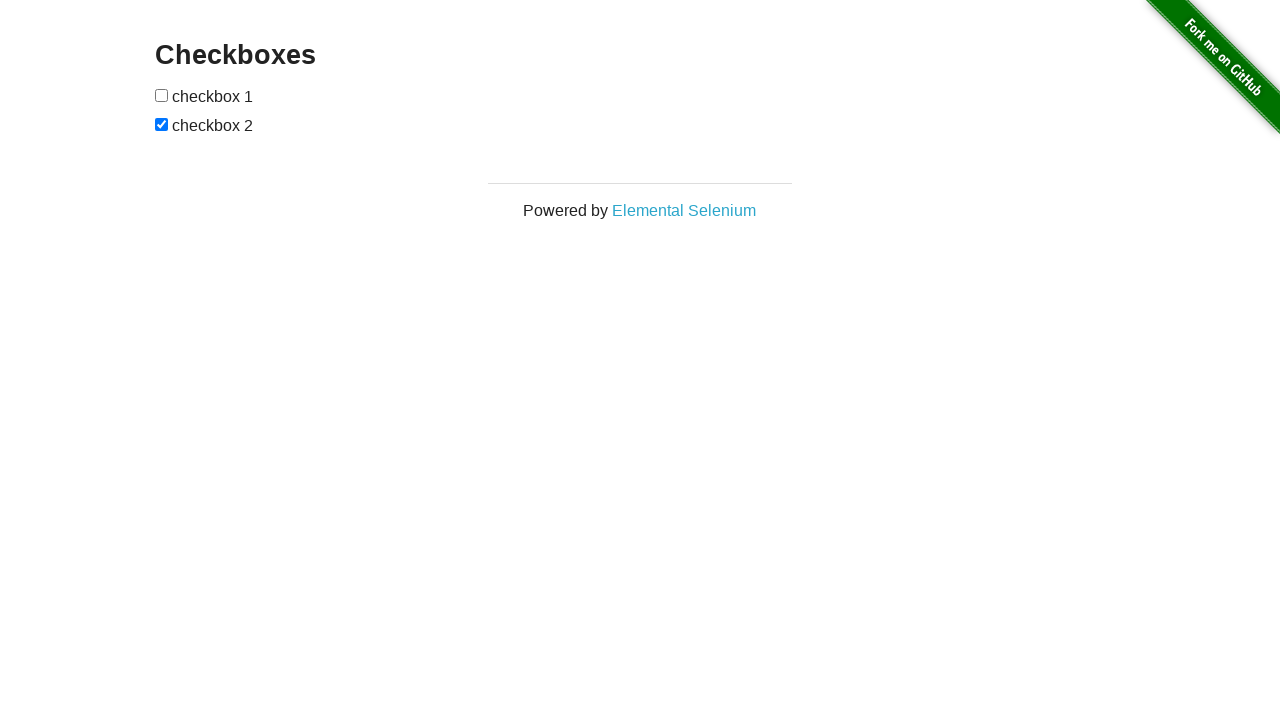

Verified that the second checkbox is checked by default
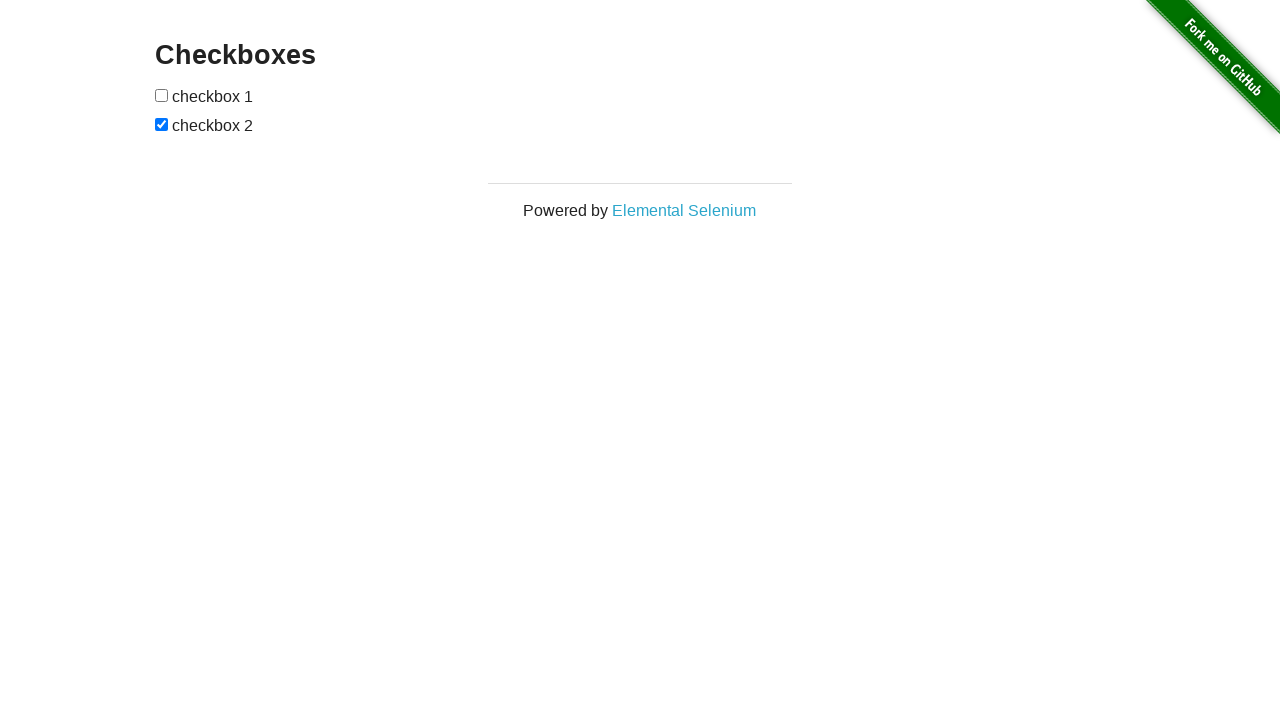

Verified that the first checkbox is not checked by default
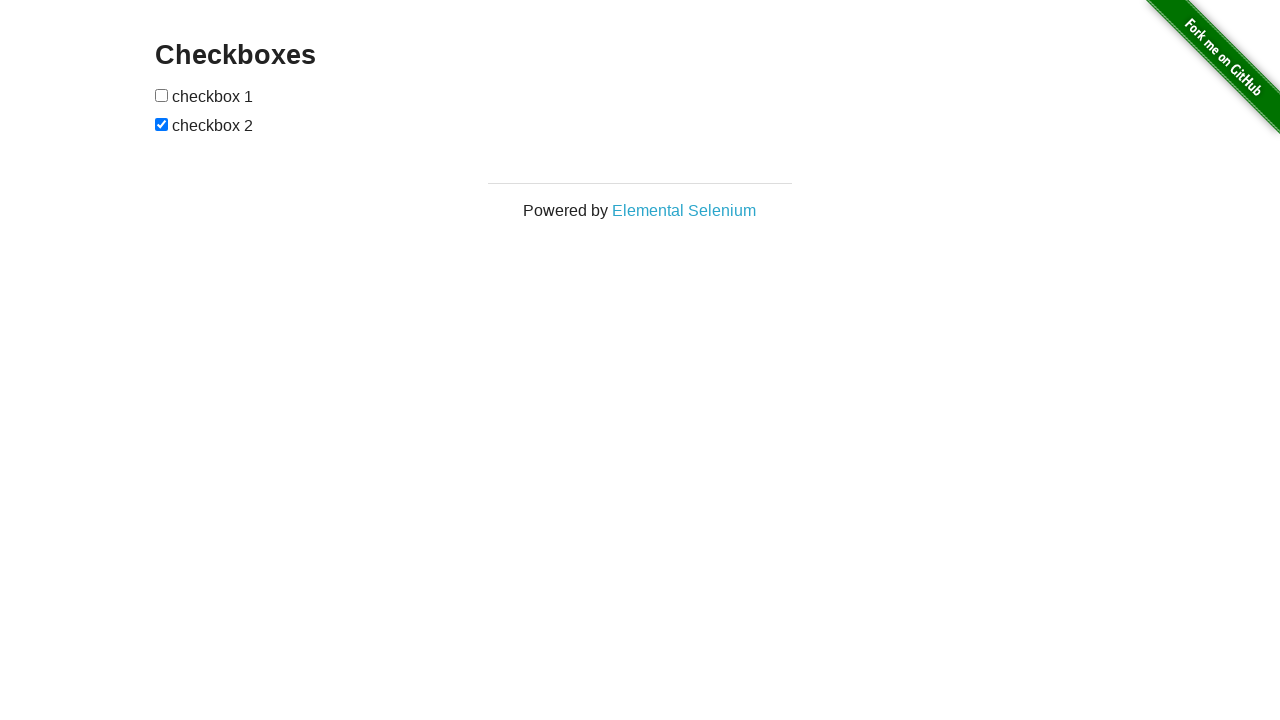

Clicked the first checkbox to check it at (162, 95) on input[type="checkbox"] >> nth=0
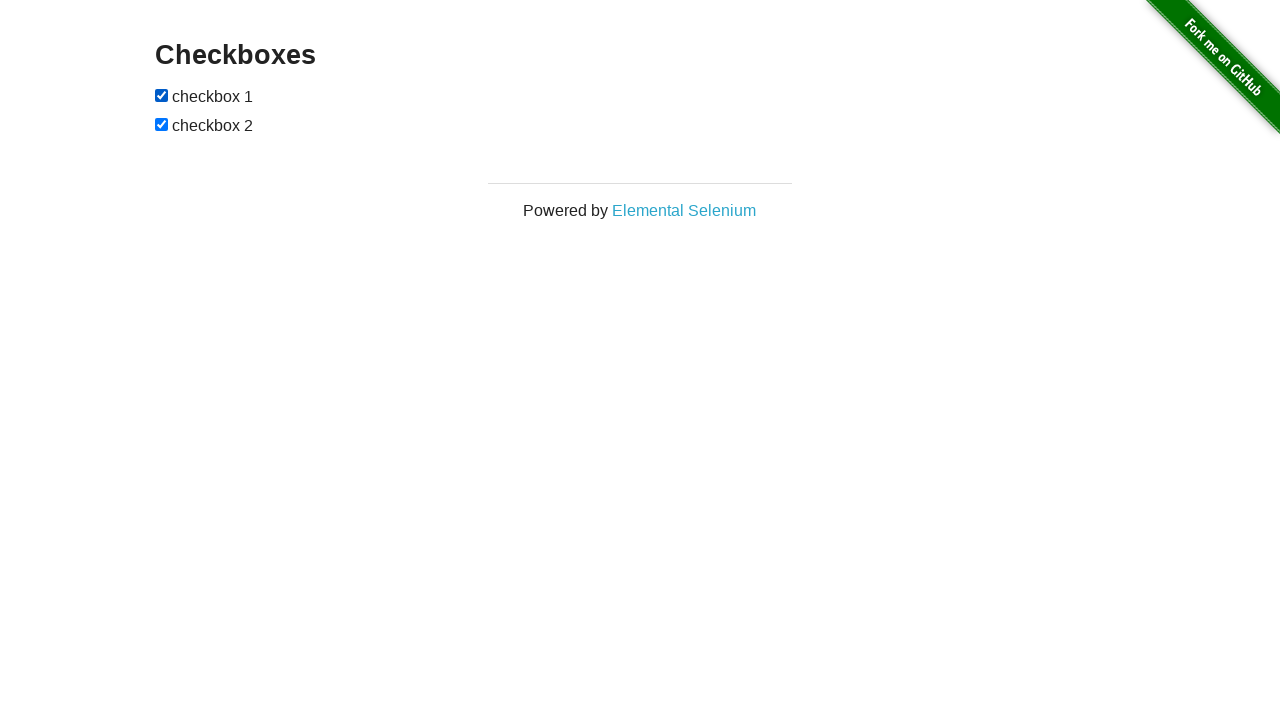

Verified that the first checkbox is now checked
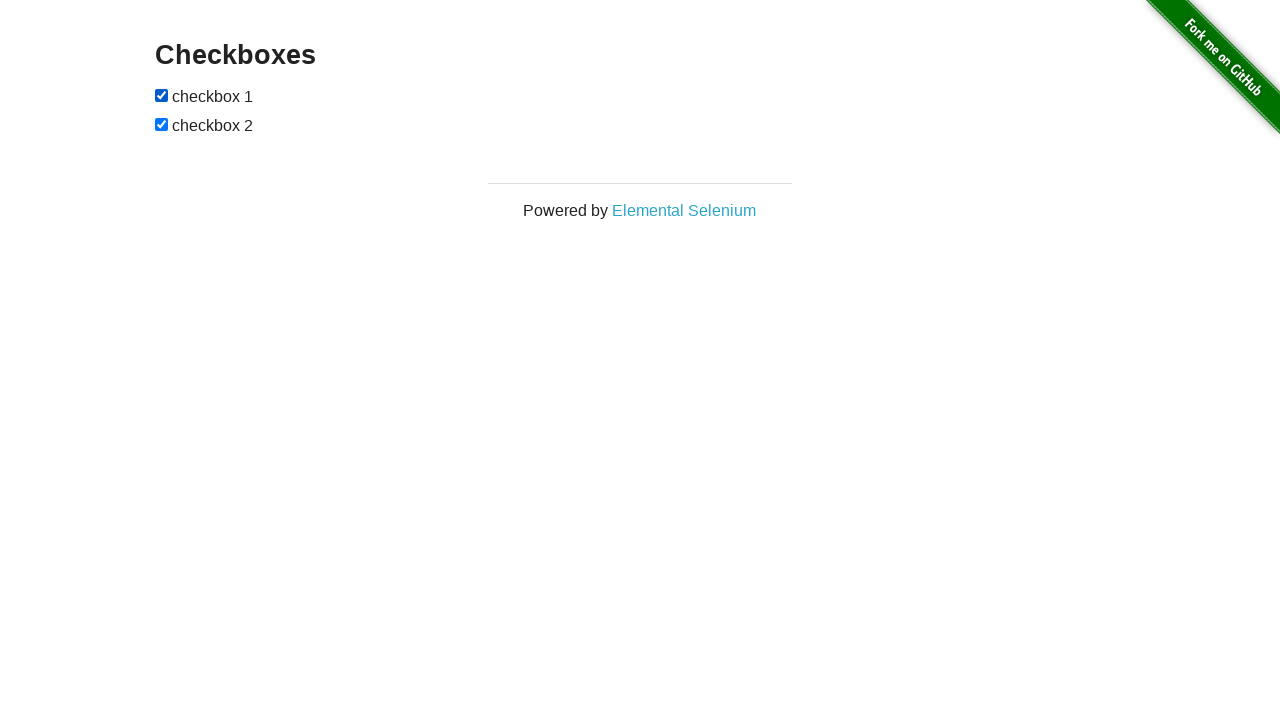

Clicked the second checkbox to uncheck it at (162, 124) on input[type="checkbox"] >> nth=1
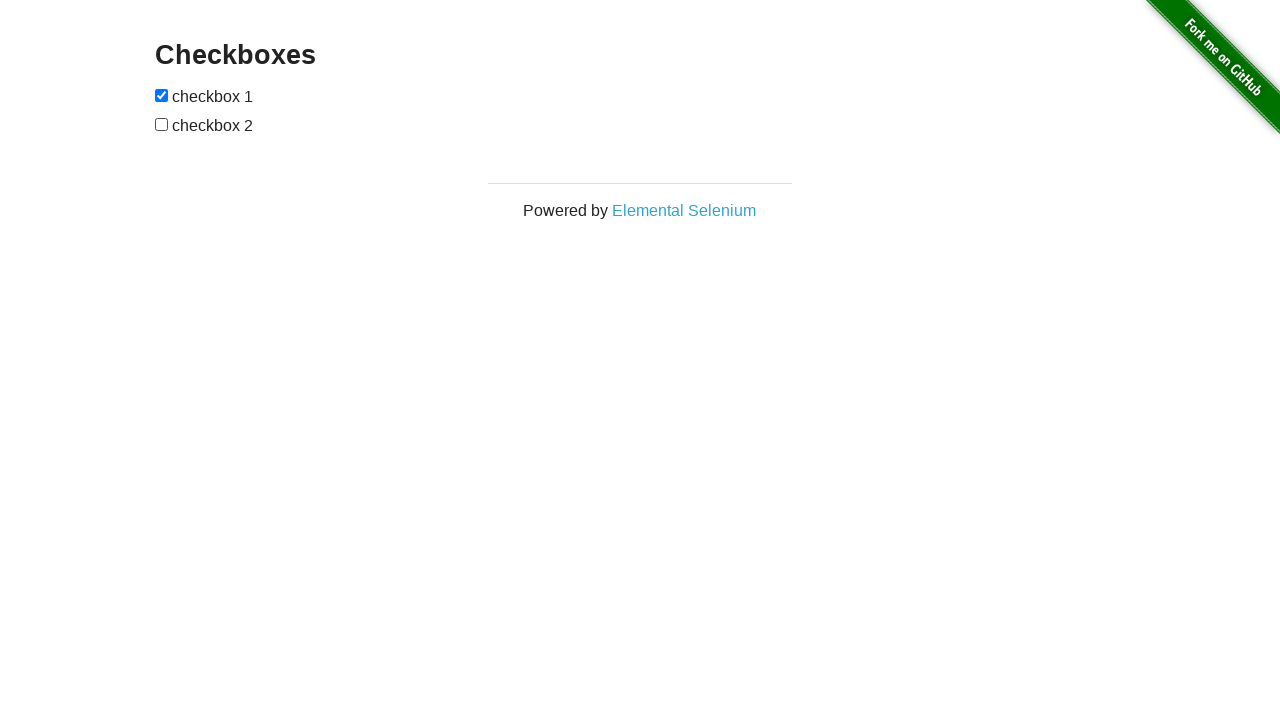

Verified that the second checkbox is now unchecked
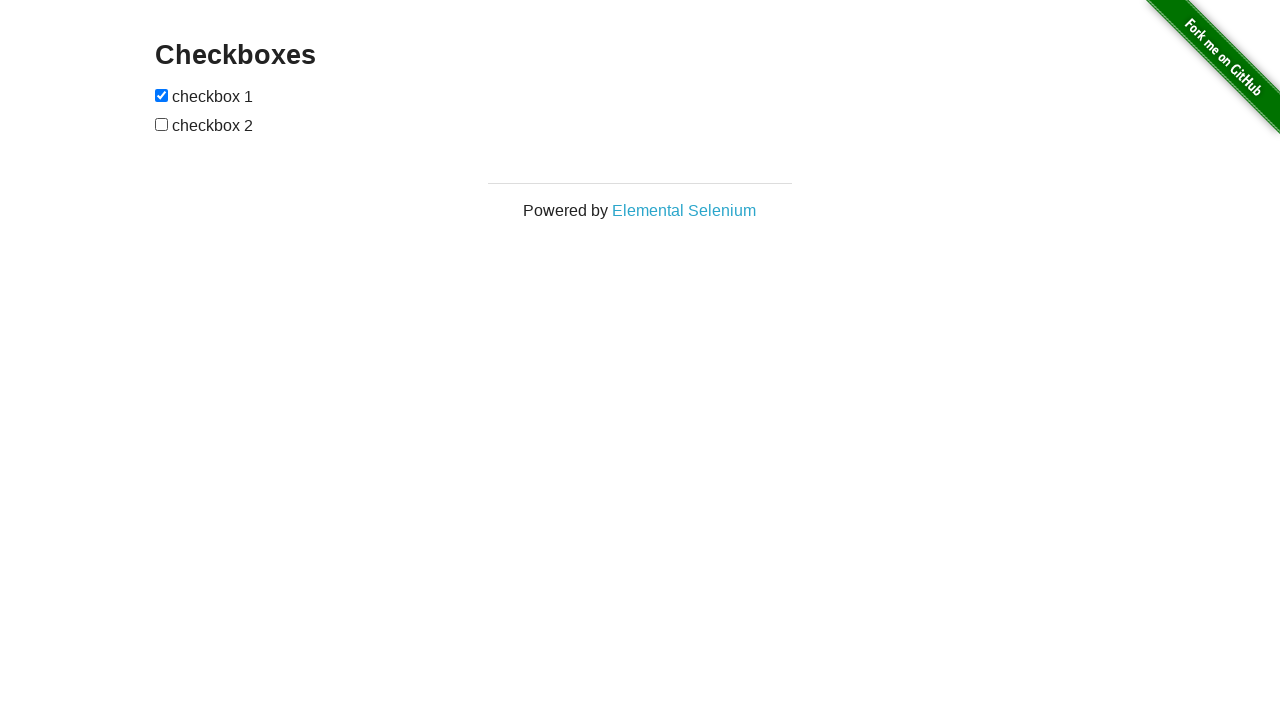

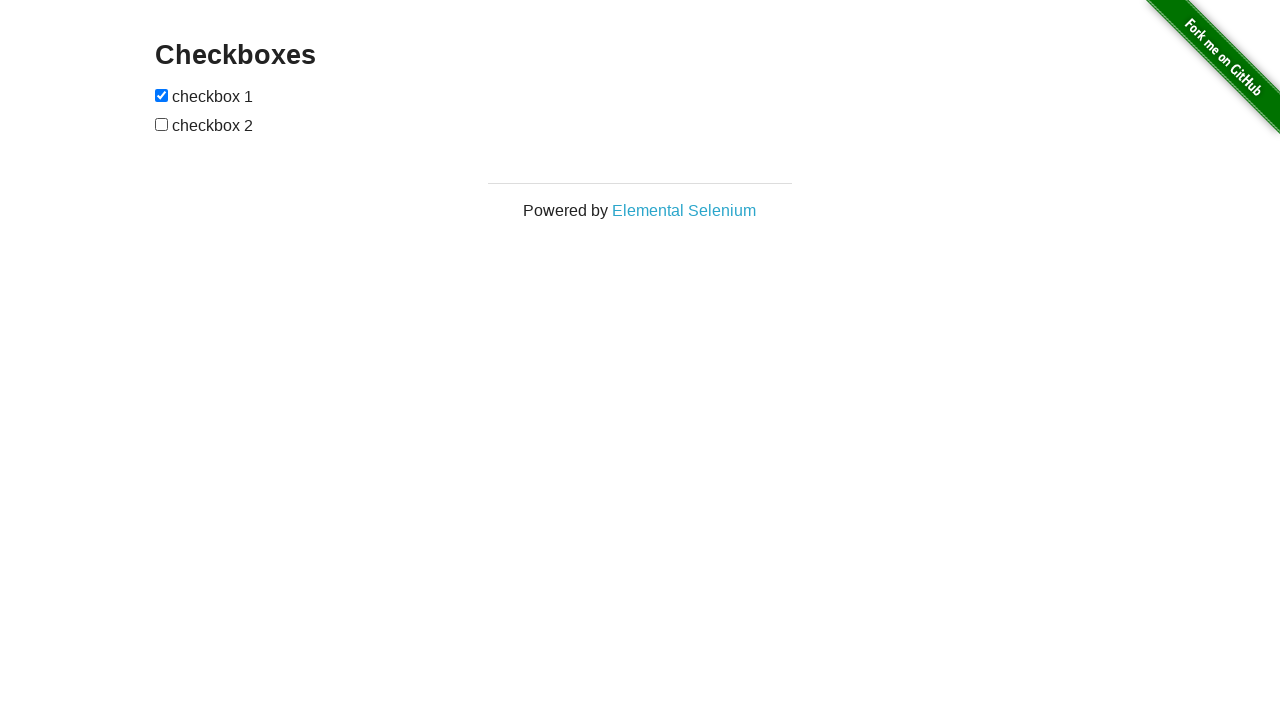